Tests dynamic loading by clicking start button and checking if text appears after 1 second

Starting URL: http://the-internet.herokuapp.com/dynamic_loading/2

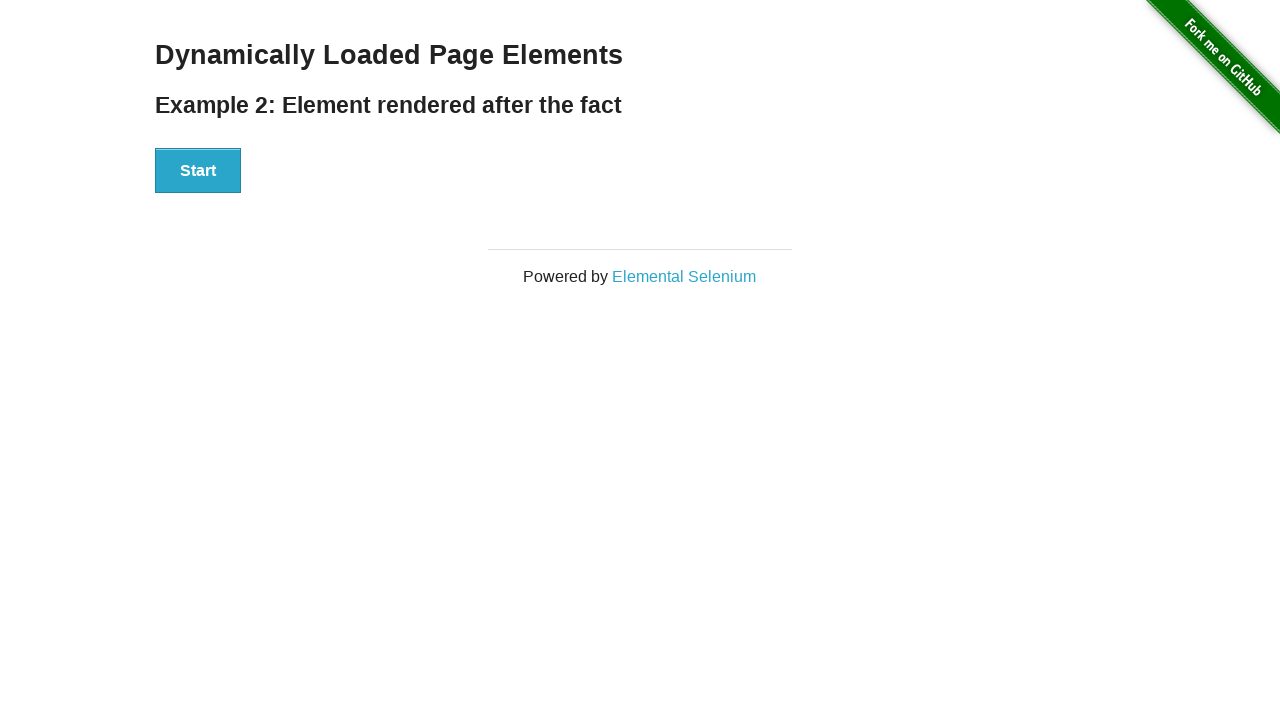

Clicked start button to trigger dynamic loading at (198, 171) on #start>button
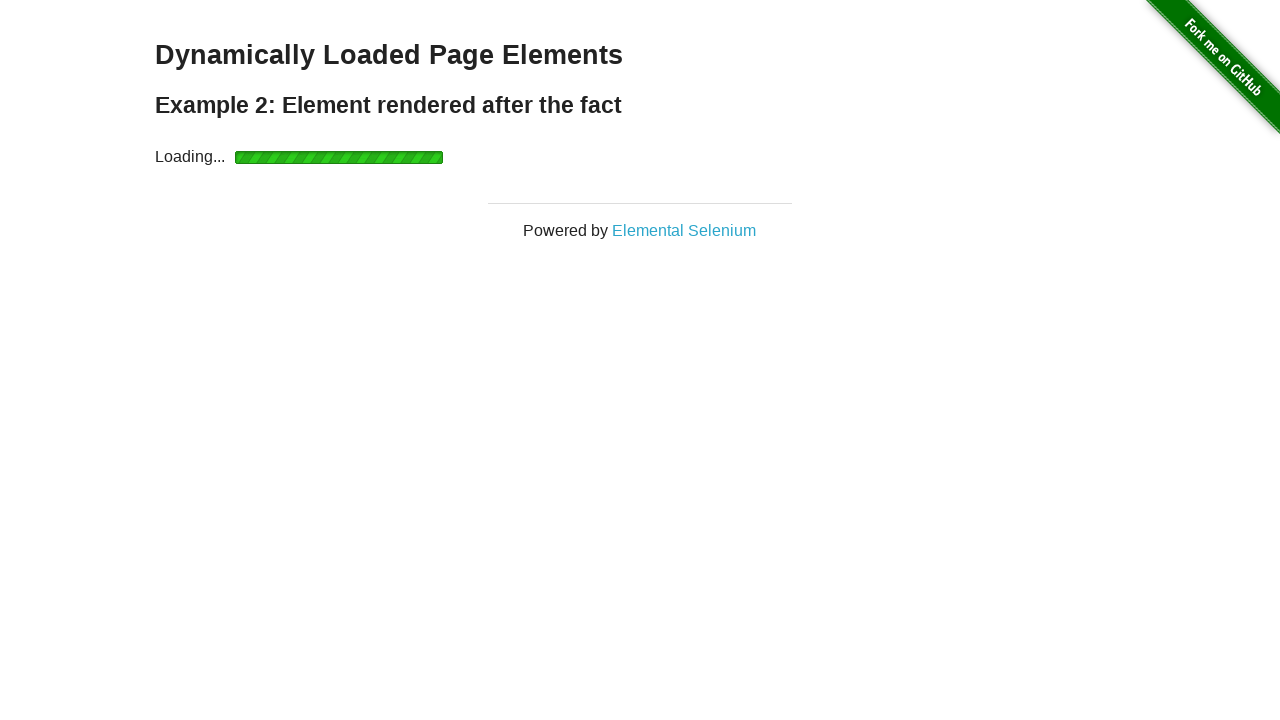

Waited 1 second for dynamic content to load
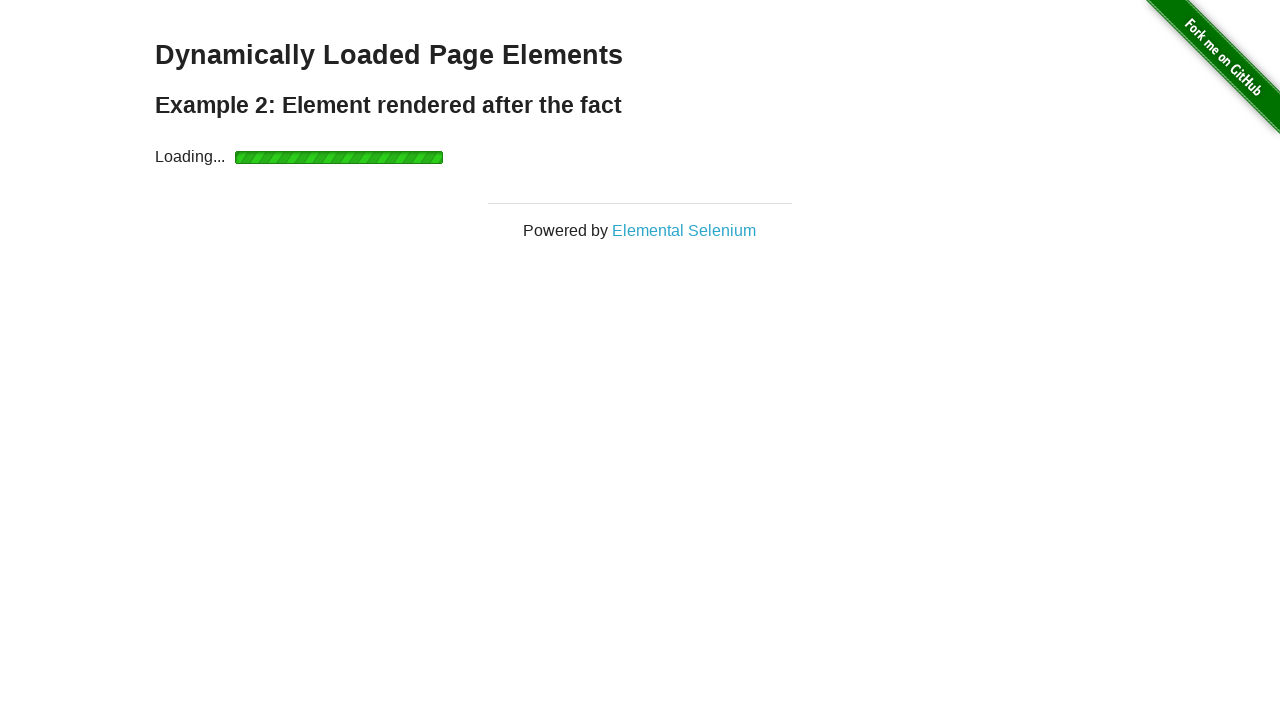

Verified 'Hello World!' text appeared after dynamic loading
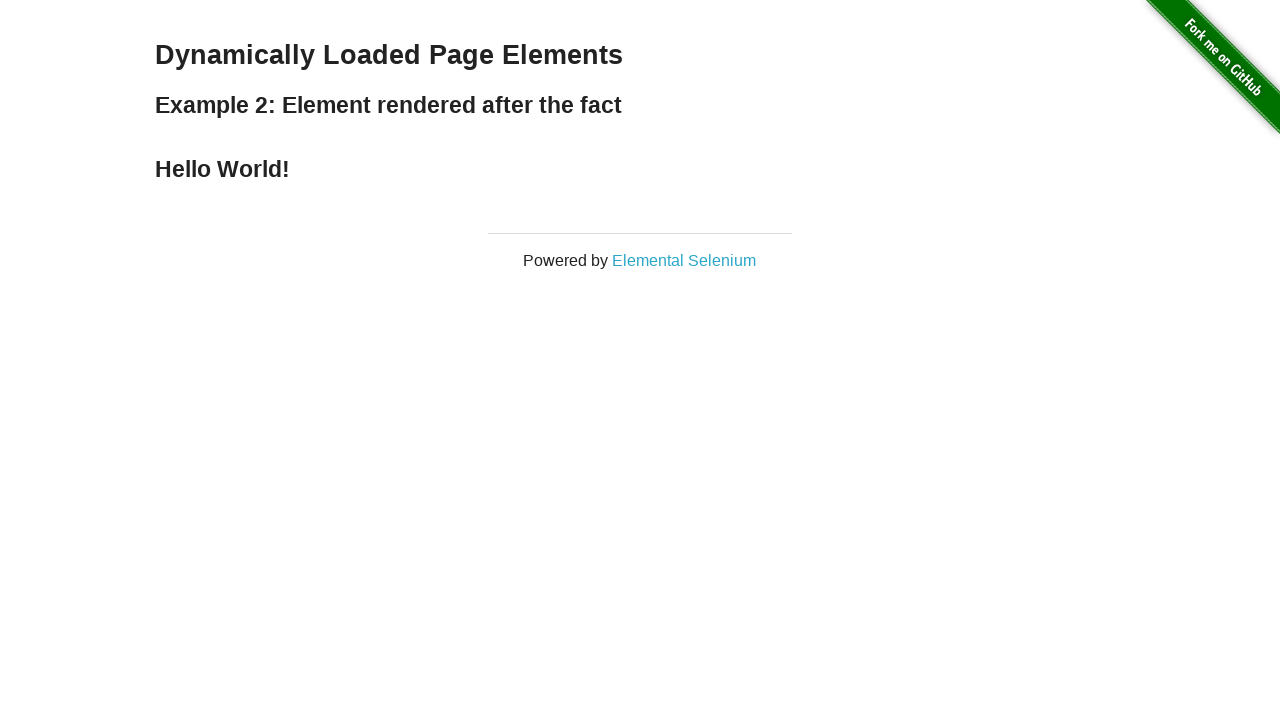

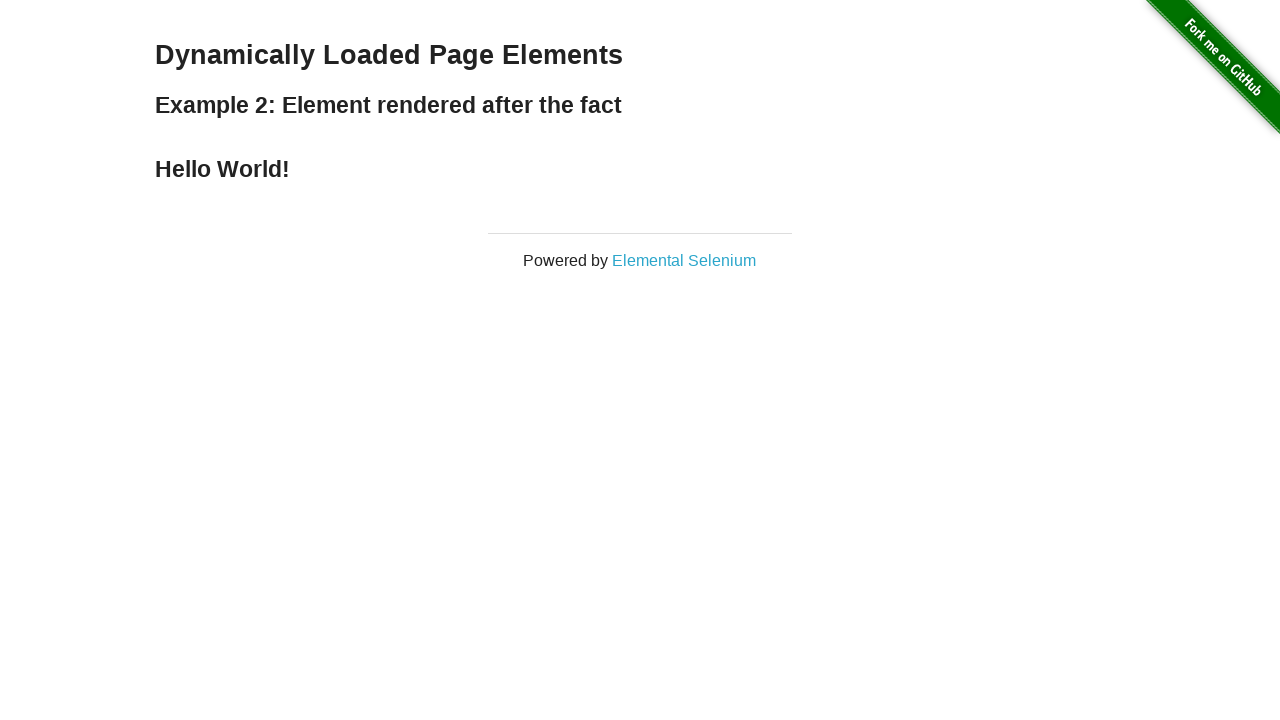